Compares the online and playing user counts on Steam's about page to verify online count is greater

Starting URL: https://store.steampowered.com/about/

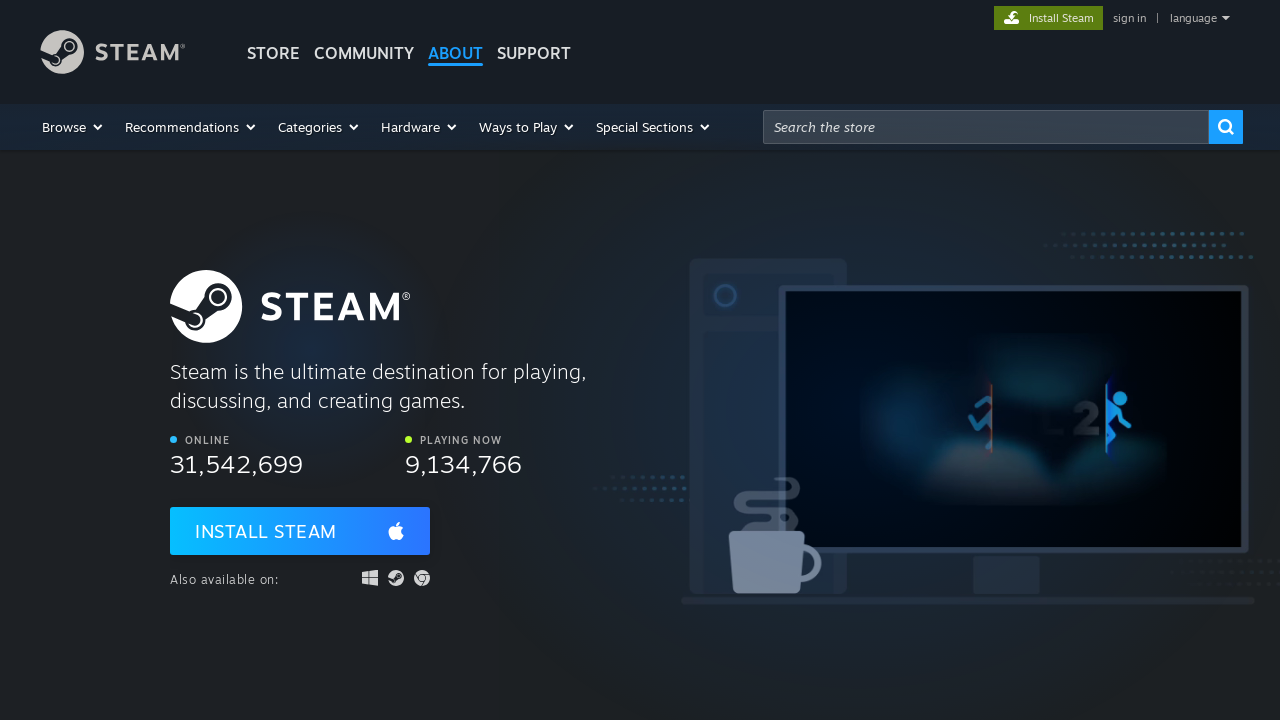

Located online statistics elements on Steam about page
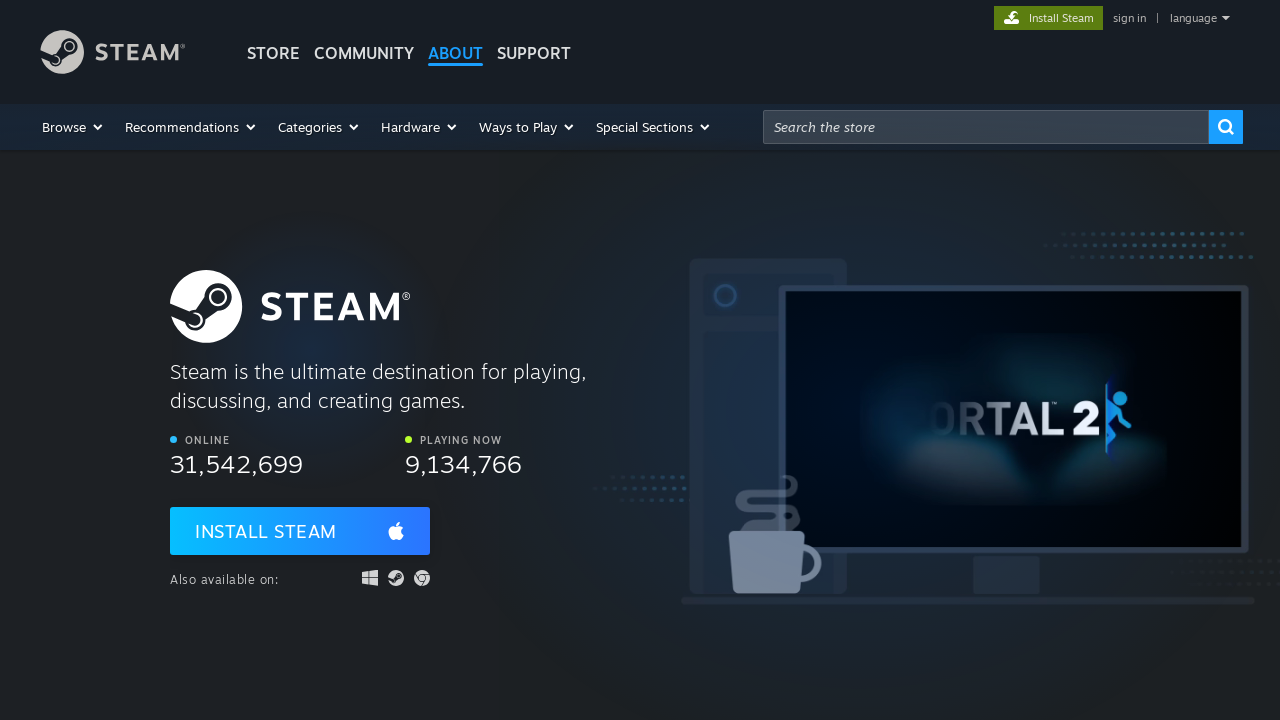

Extracted online user count text from first statistic
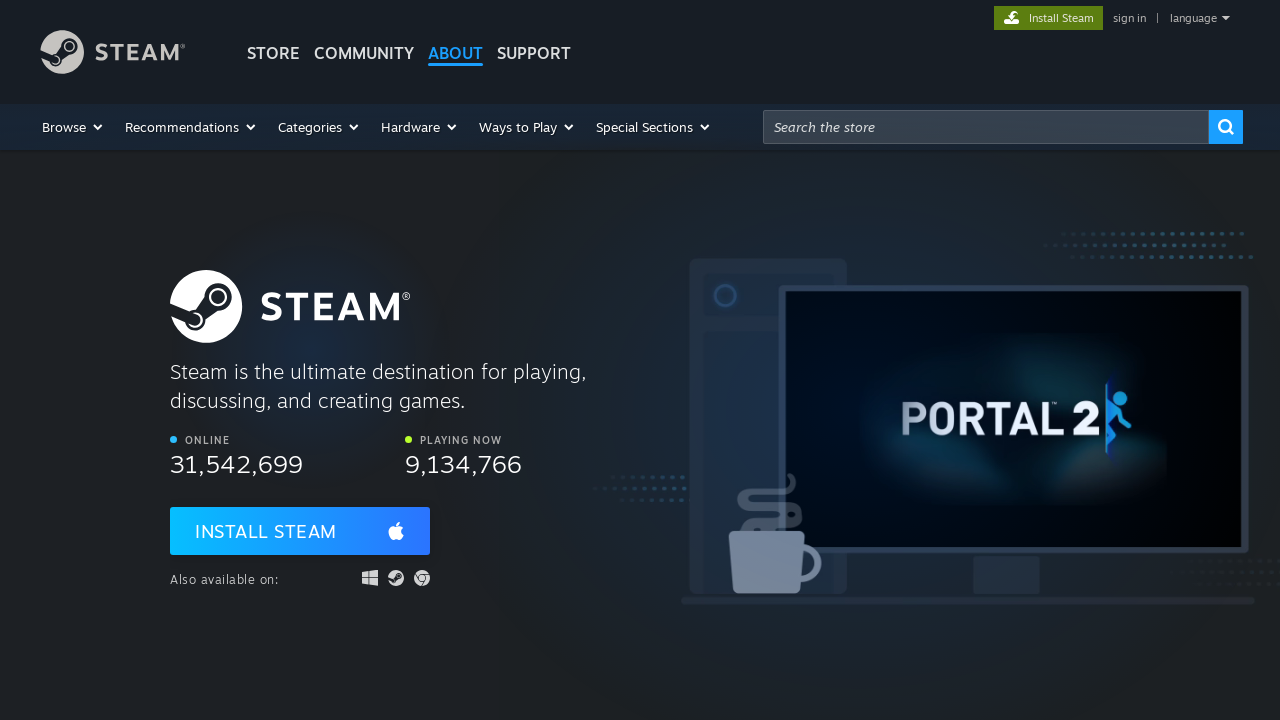

Parsed online count as integer: 31542699
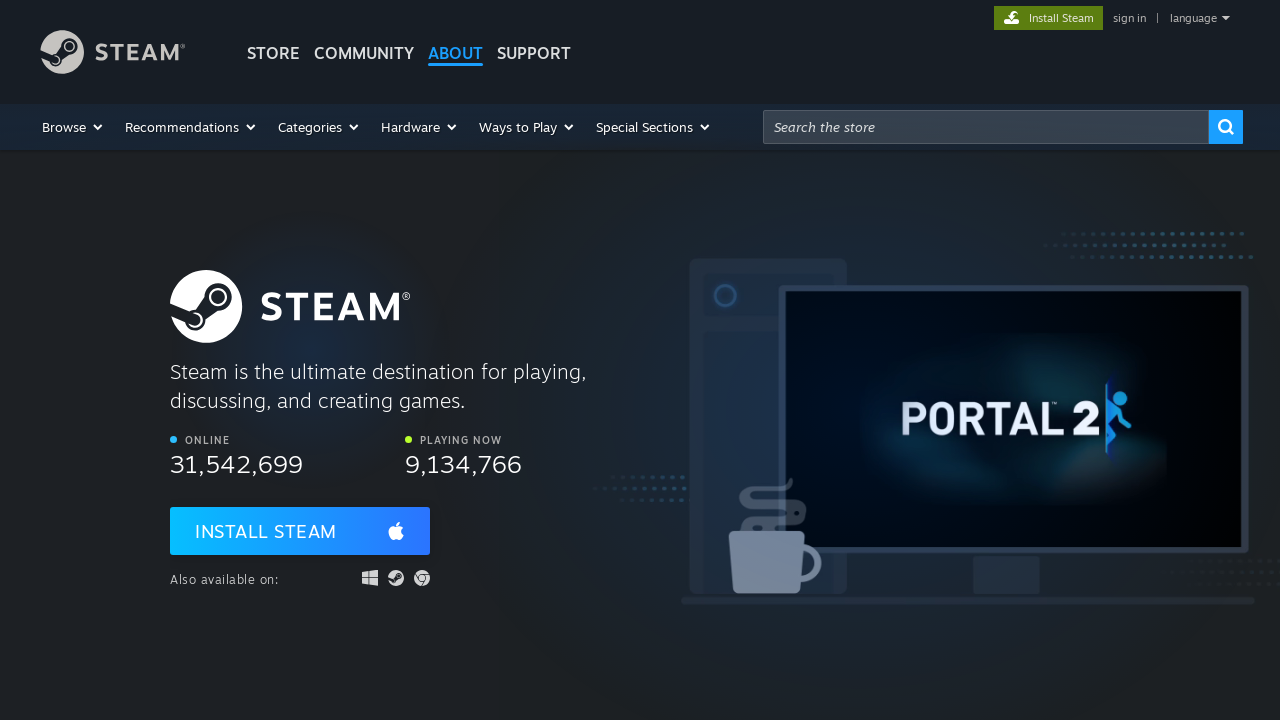

Extracted playing user count text from second statistic
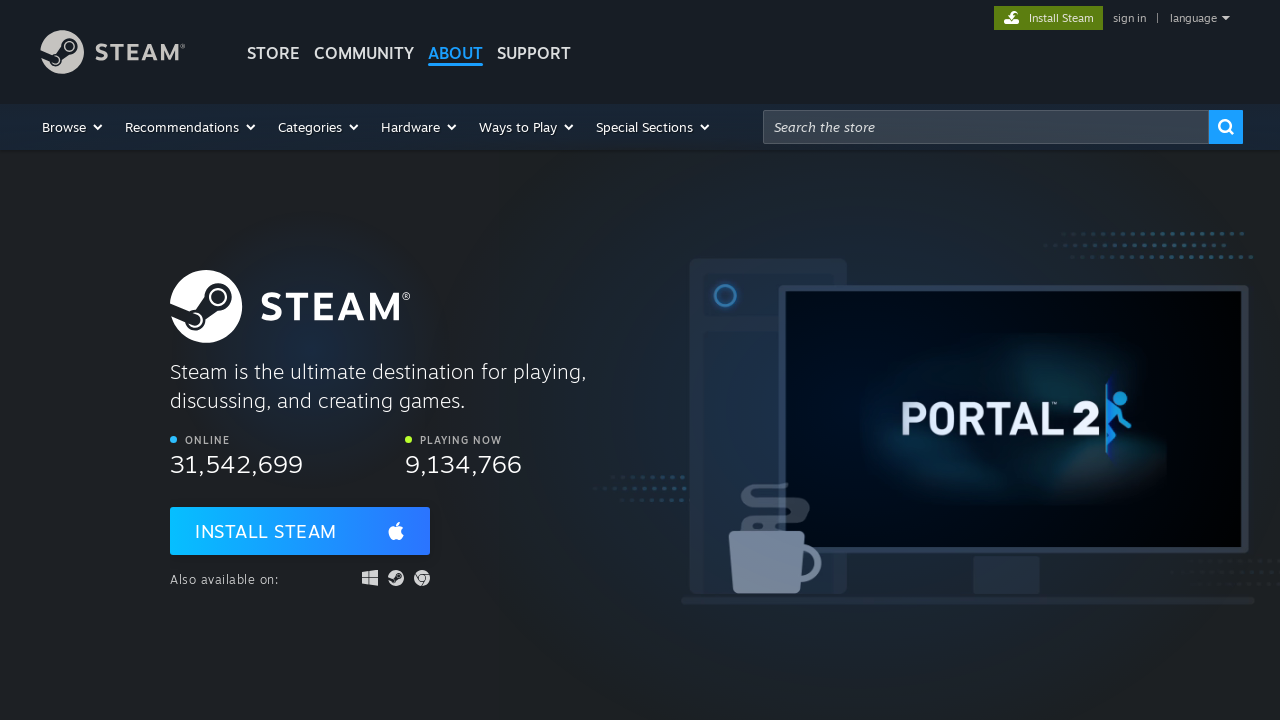

Parsed playing count as integer: 9134766
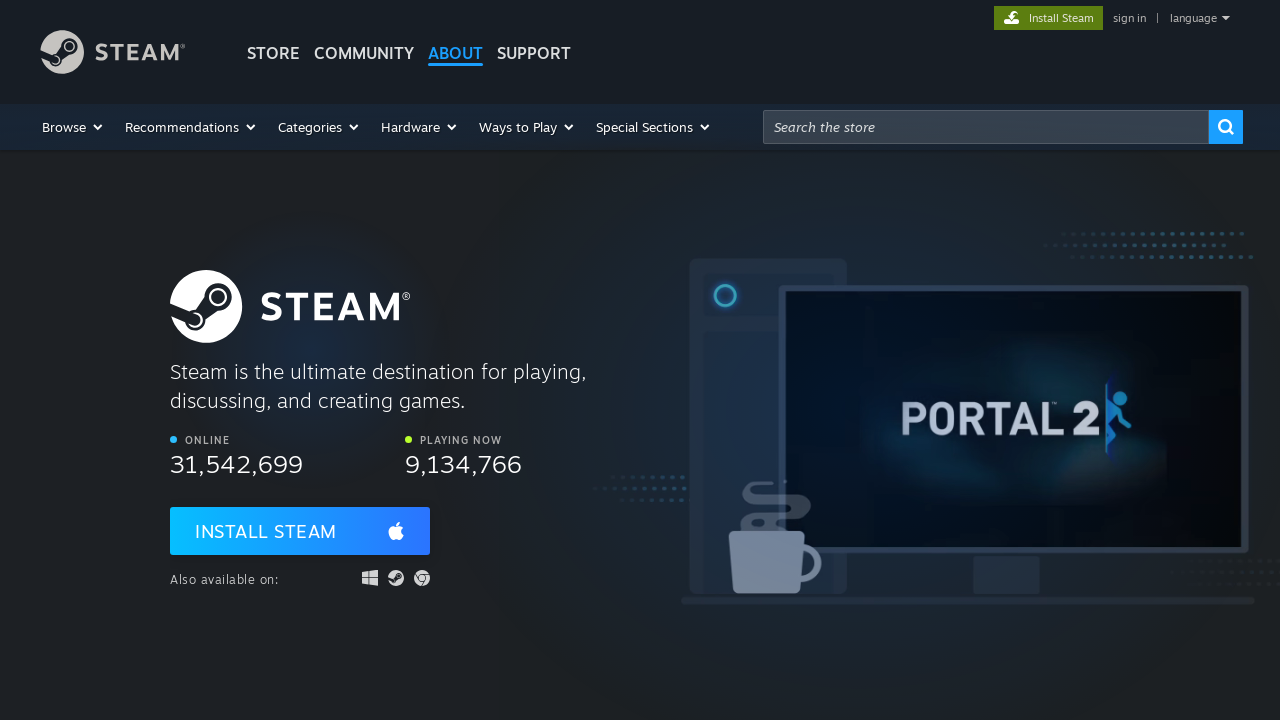

Verified online count (31542699) is greater than playing count (9134766)
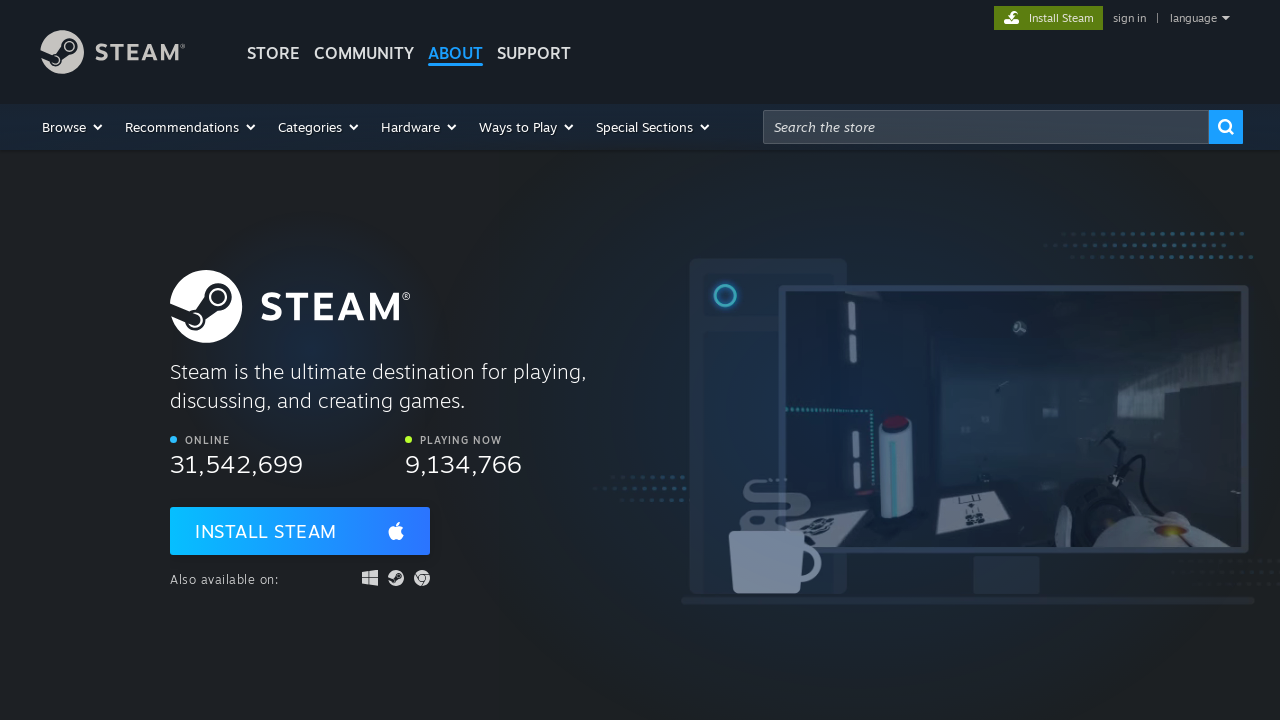

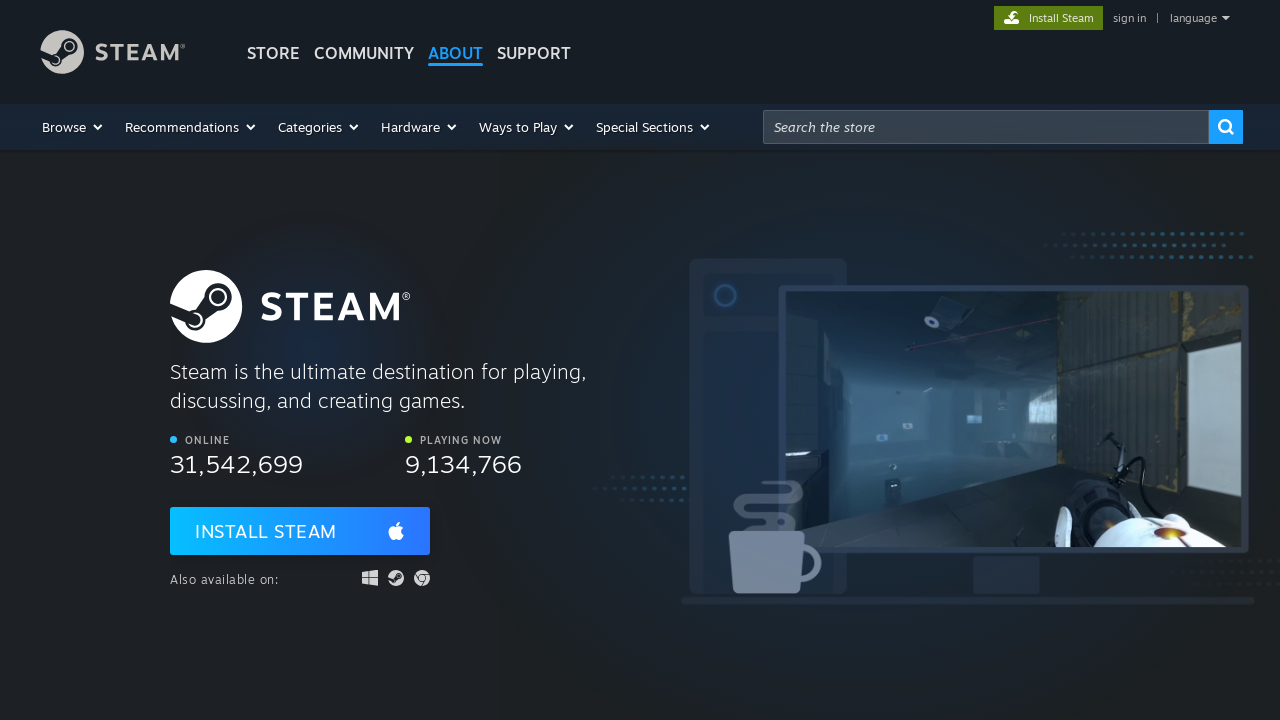